Tests registration form validation when confirmation password doesn't match the original password

Starting URL: https://alada.vn/tai-khoan/dang-ky.html

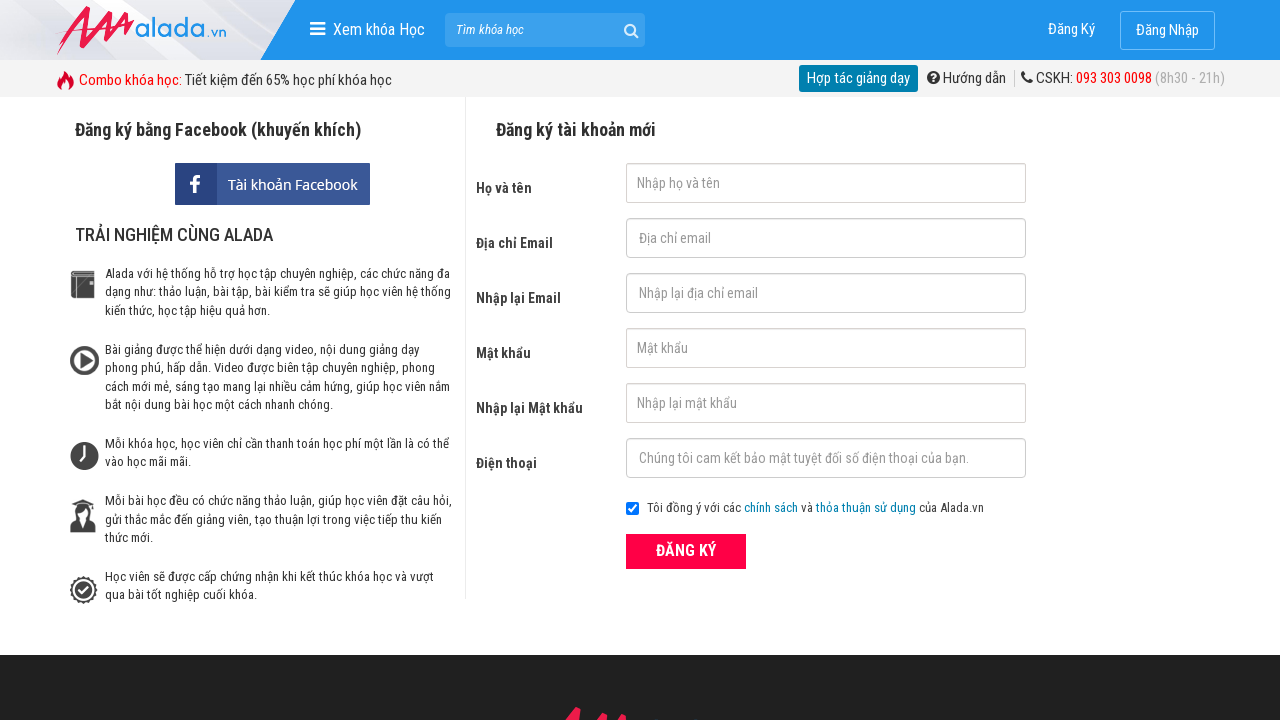

Filled first name field with 'ngan le' on #txtFirstname
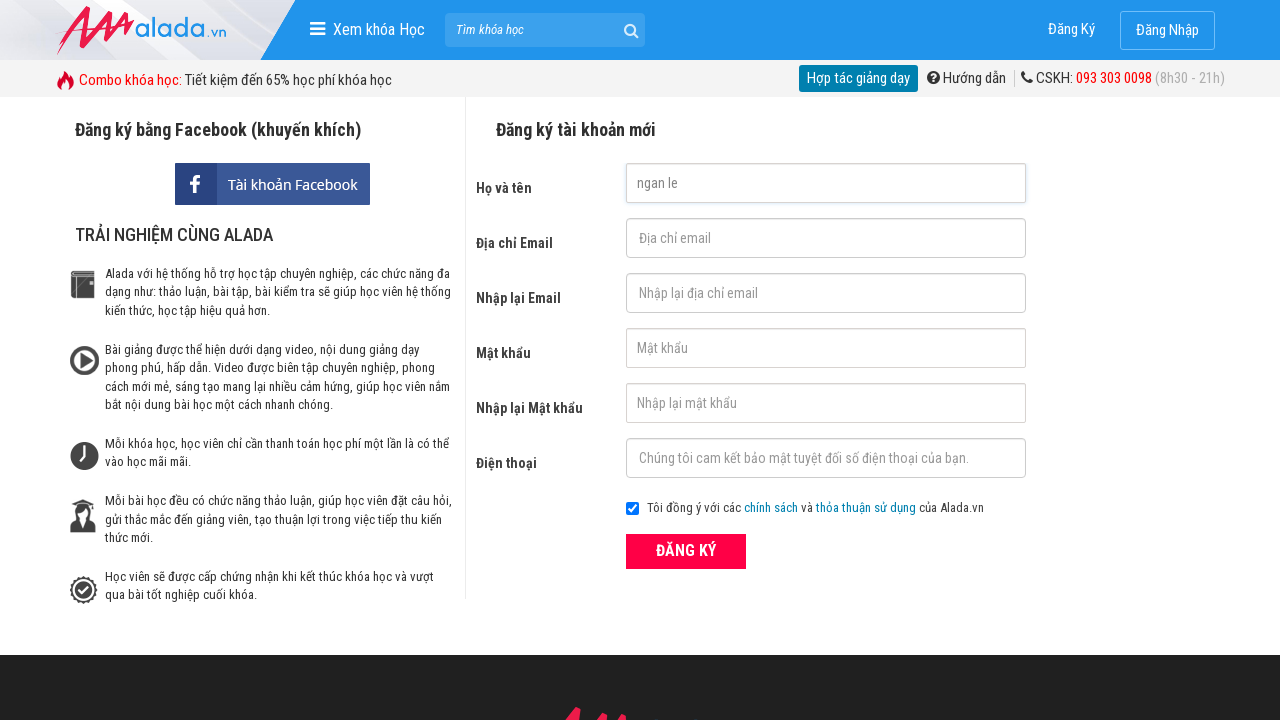

Filled email field with 'ngan99@gmail.com' on #txtEmail
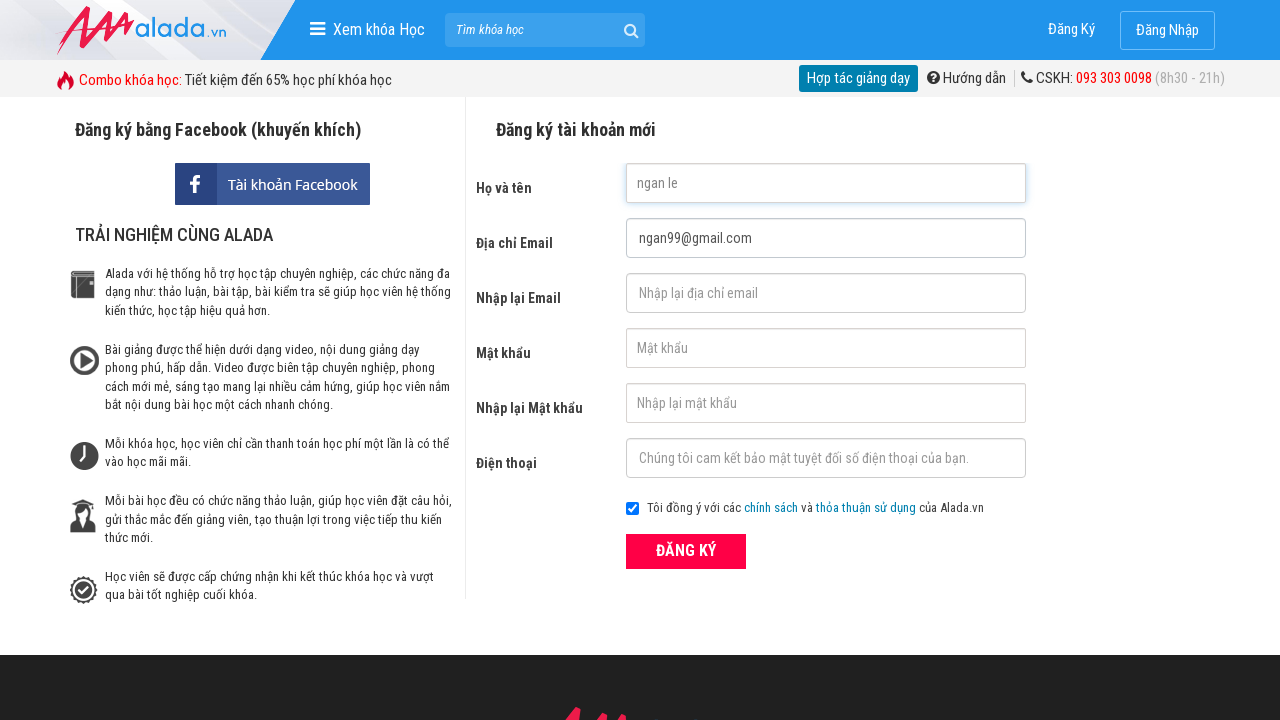

Filled confirm email field with 'ngan99@gmail.com' on #txtCEmail
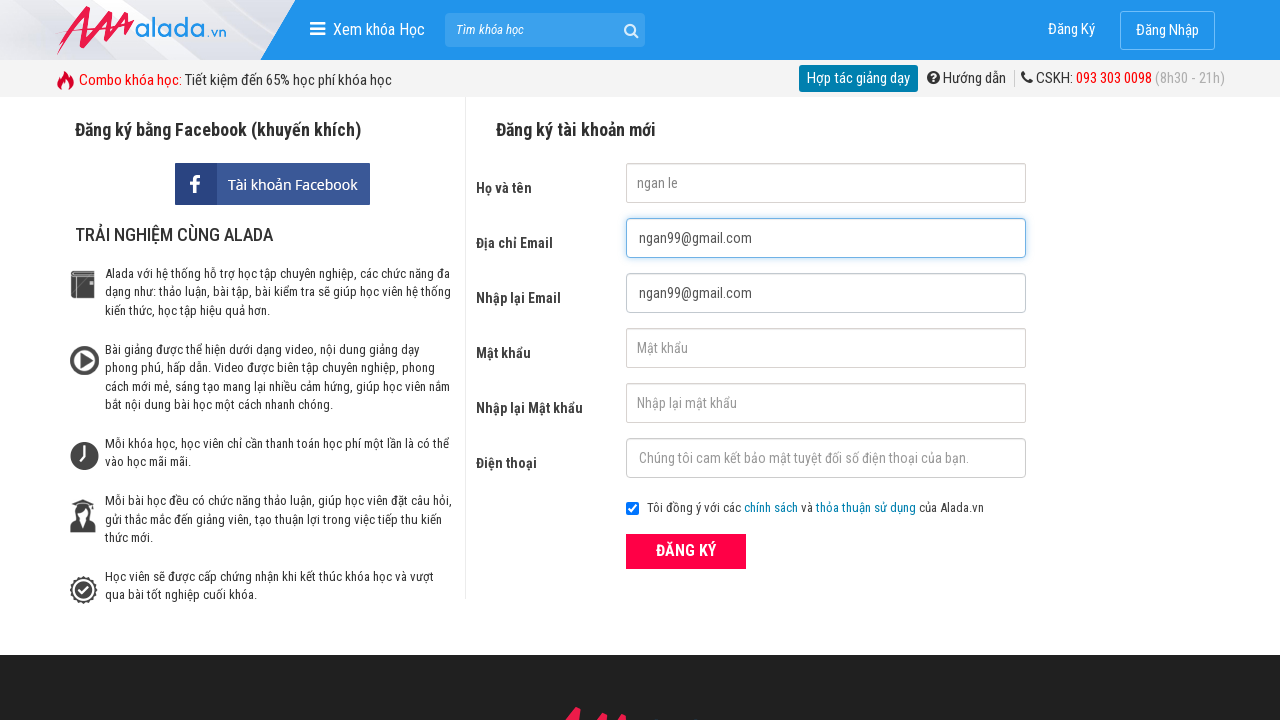

Filled password field with '123456' on #txtPassword
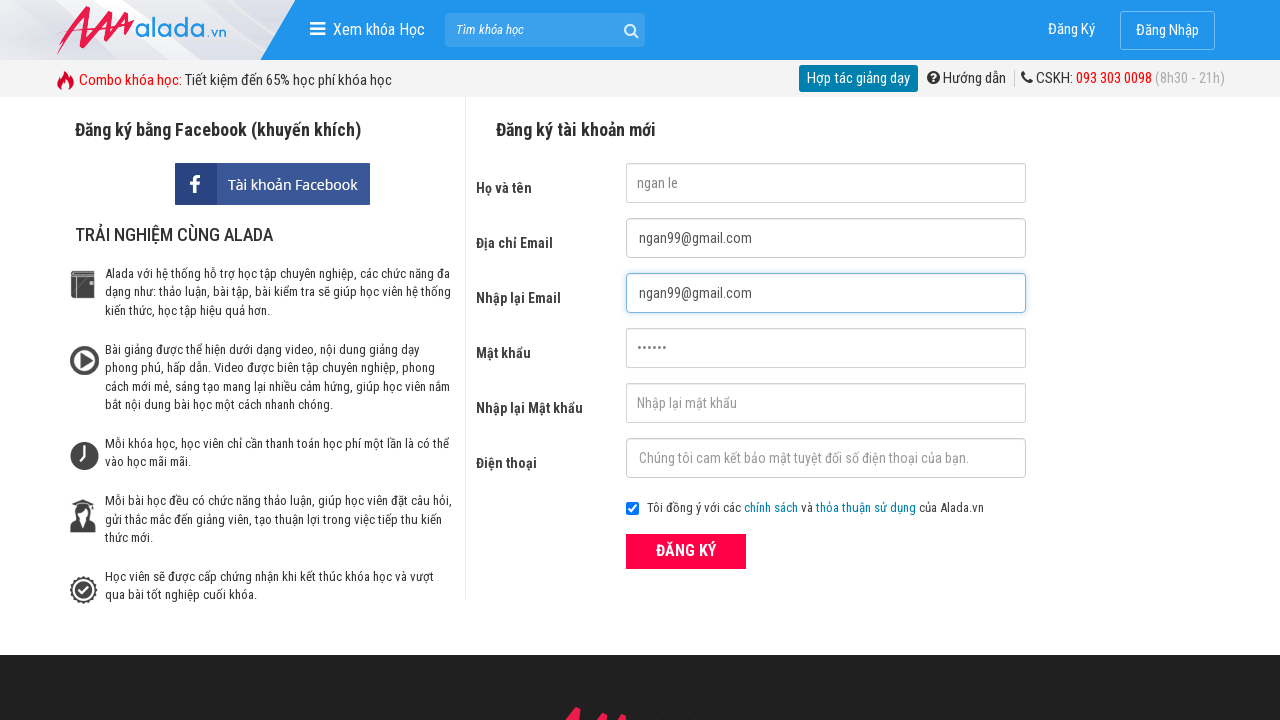

Filled confirm password field with '123465' (mismatched with password) on #txtCPassword
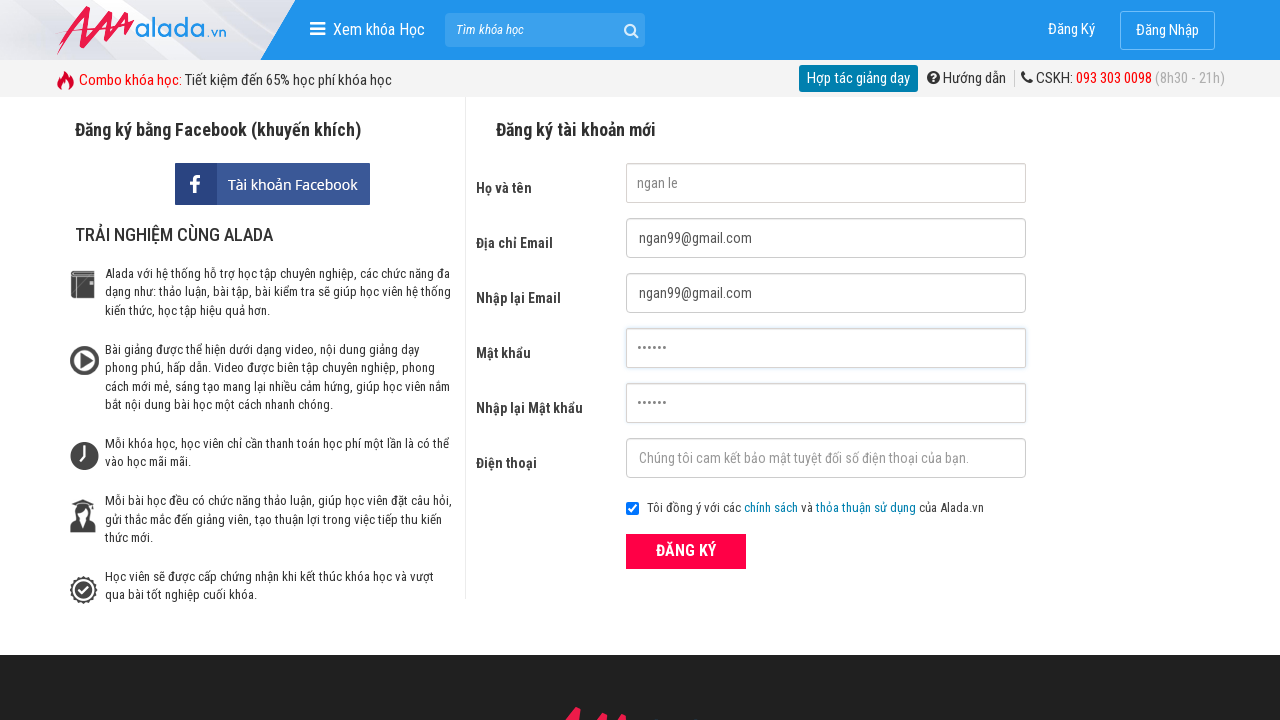

Clicked submit button to attempt registration at (686, 551) on button[type='submit']
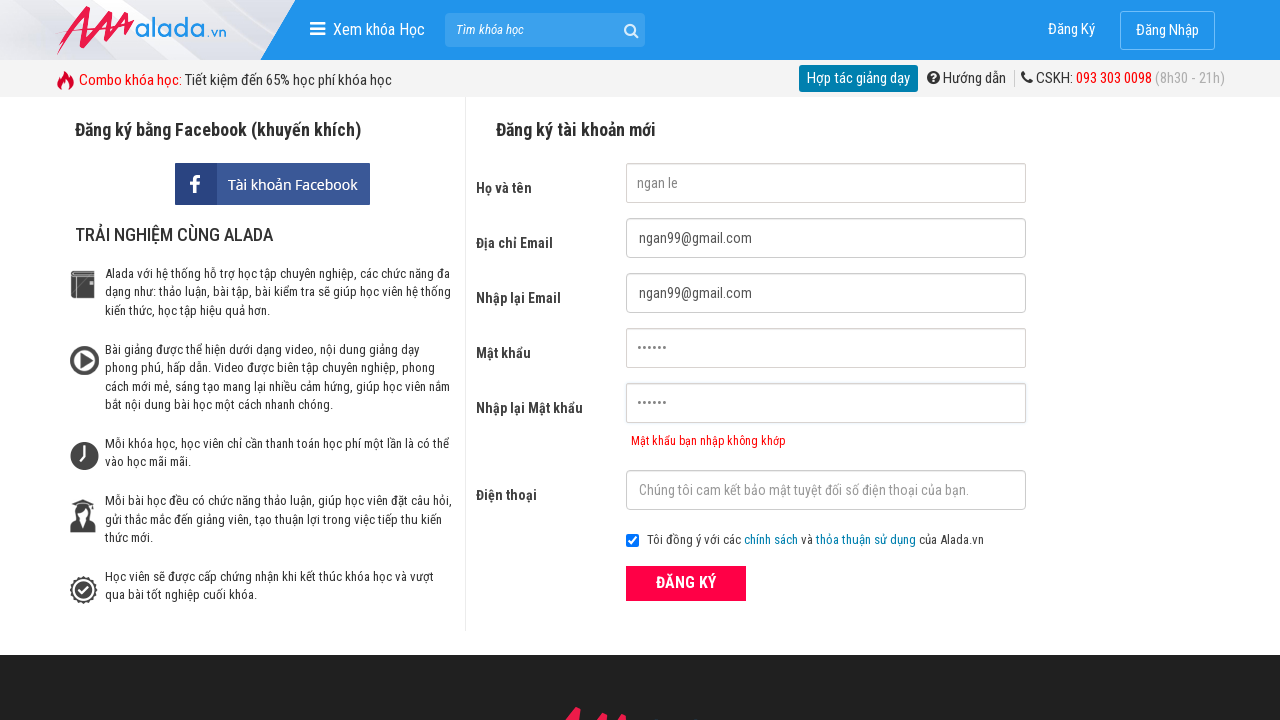

Confirmation password error message appeared, validating form rejection for mismatched passwords
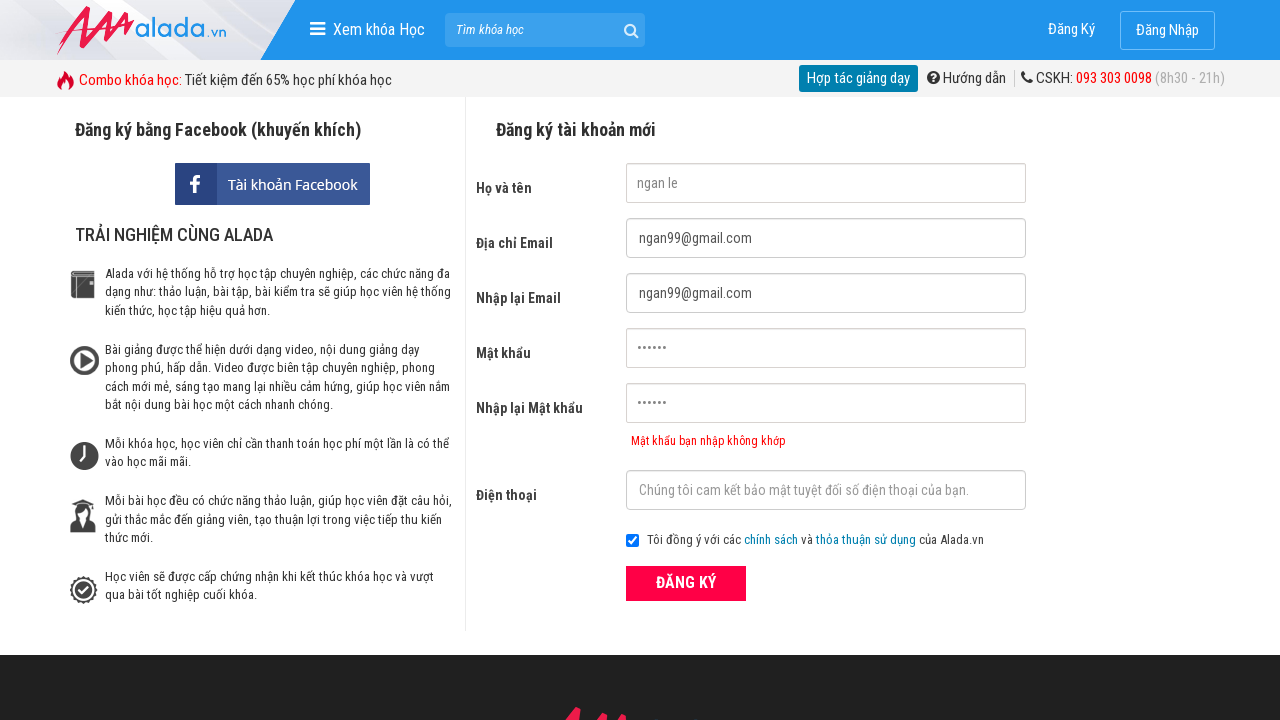

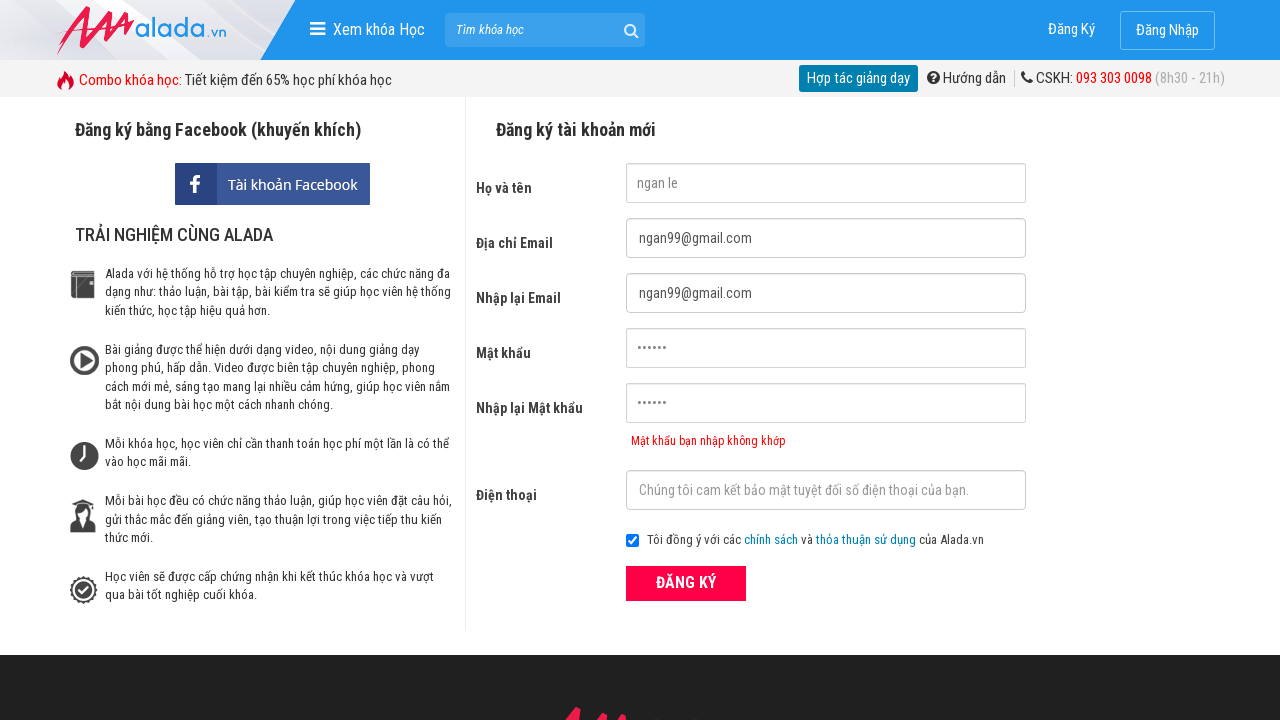